Clicks Get Started link and polls to verify the intro page request returns status 200

Starting URL: https://playwright.dev/

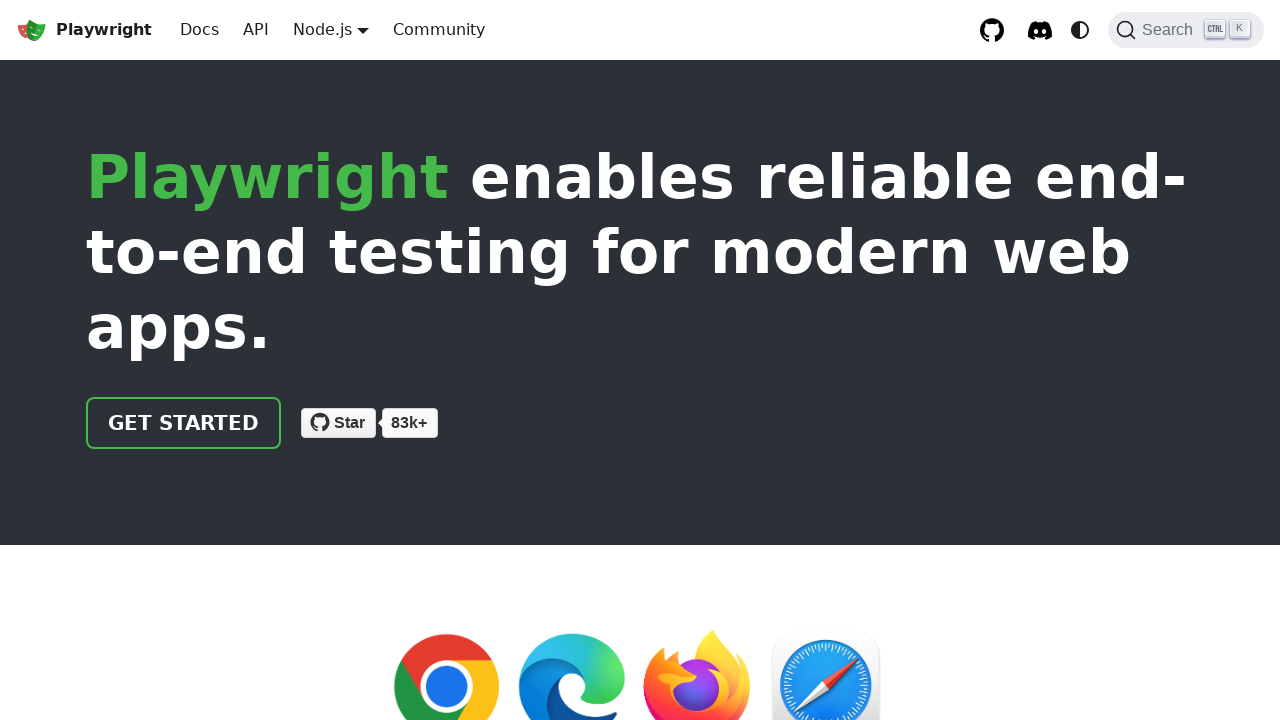

Clicked Get Started link at (184, 423) on a.getStarted_Sjon
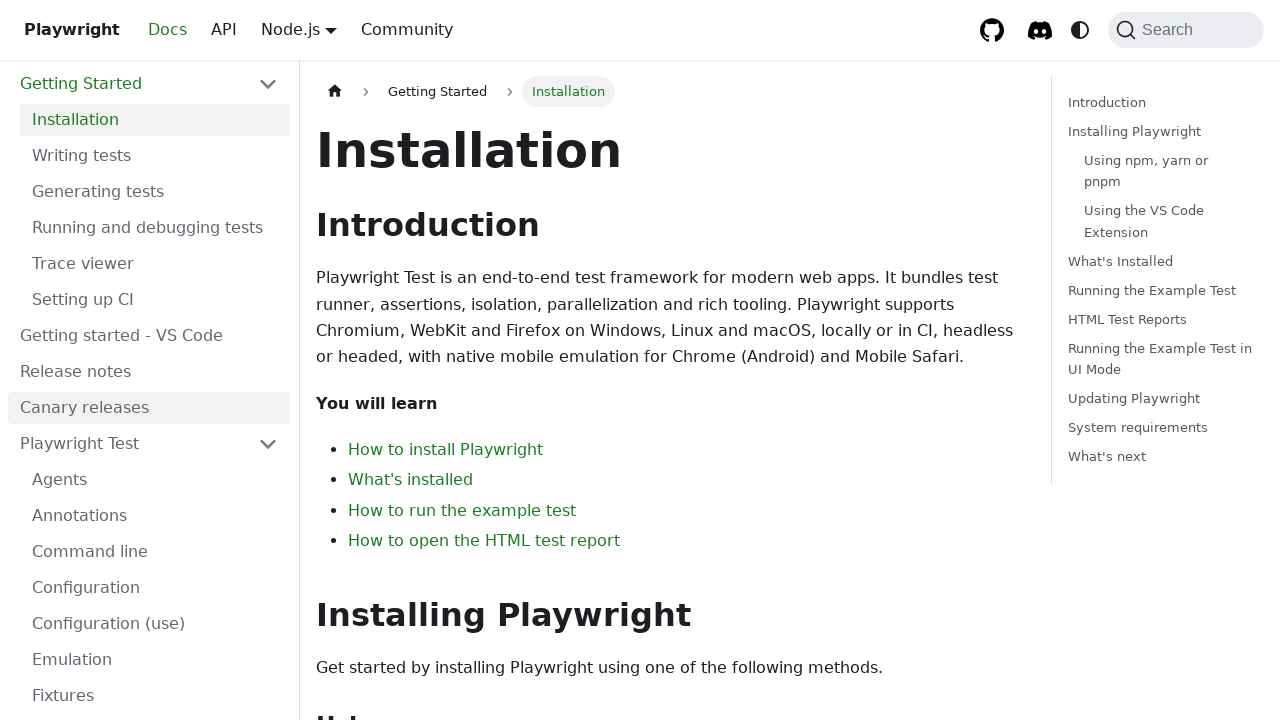

Navigated to intro page at https://playwright.dev/docs/intro
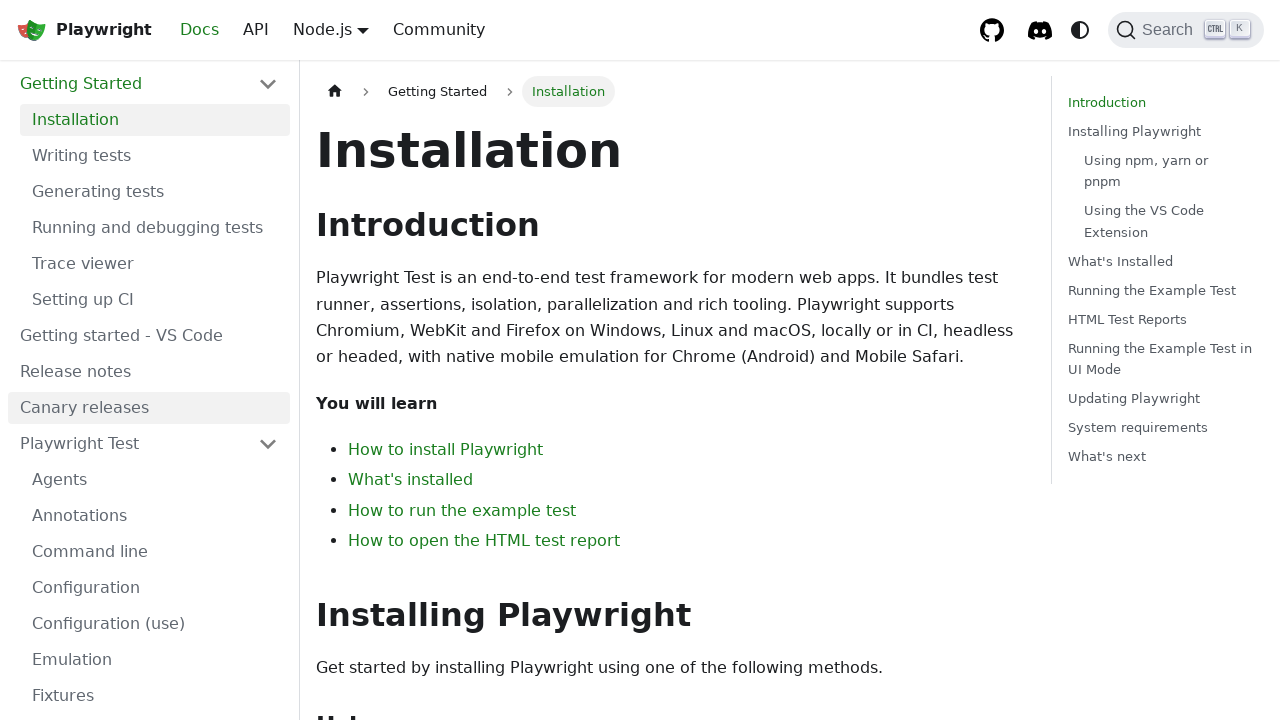

Made GET request to intro page
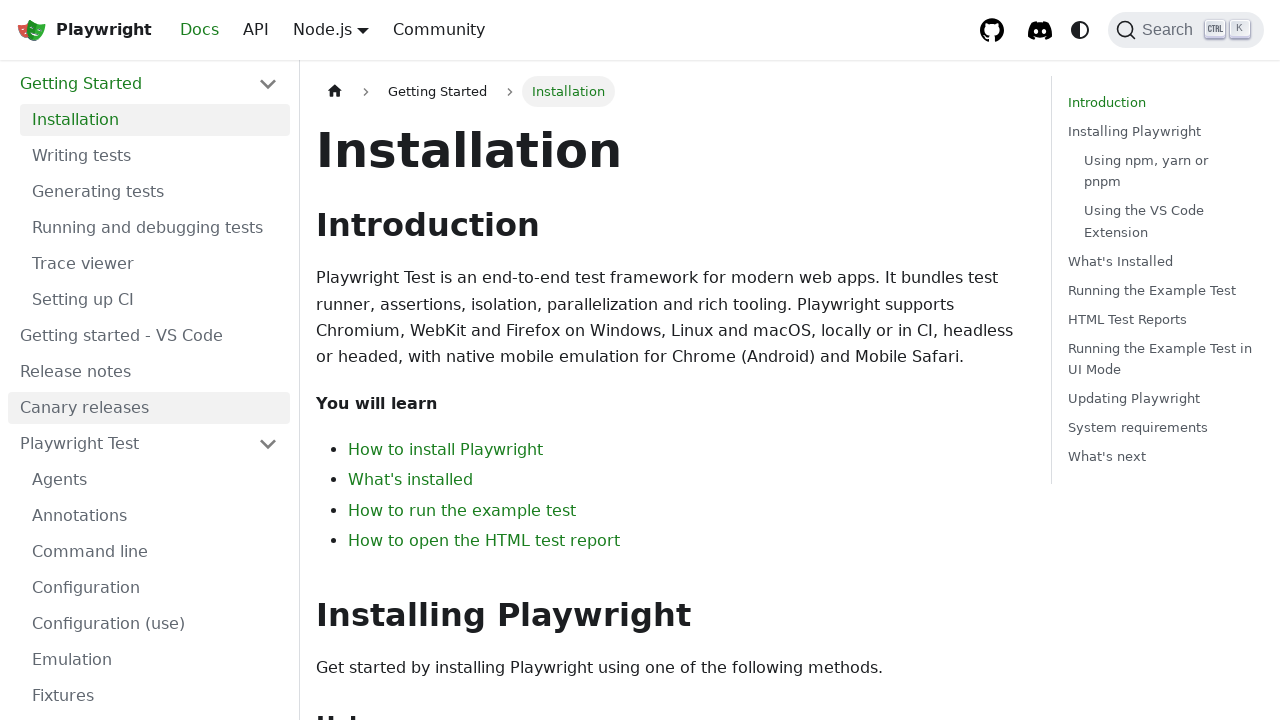

Verified intro page request returned status 200
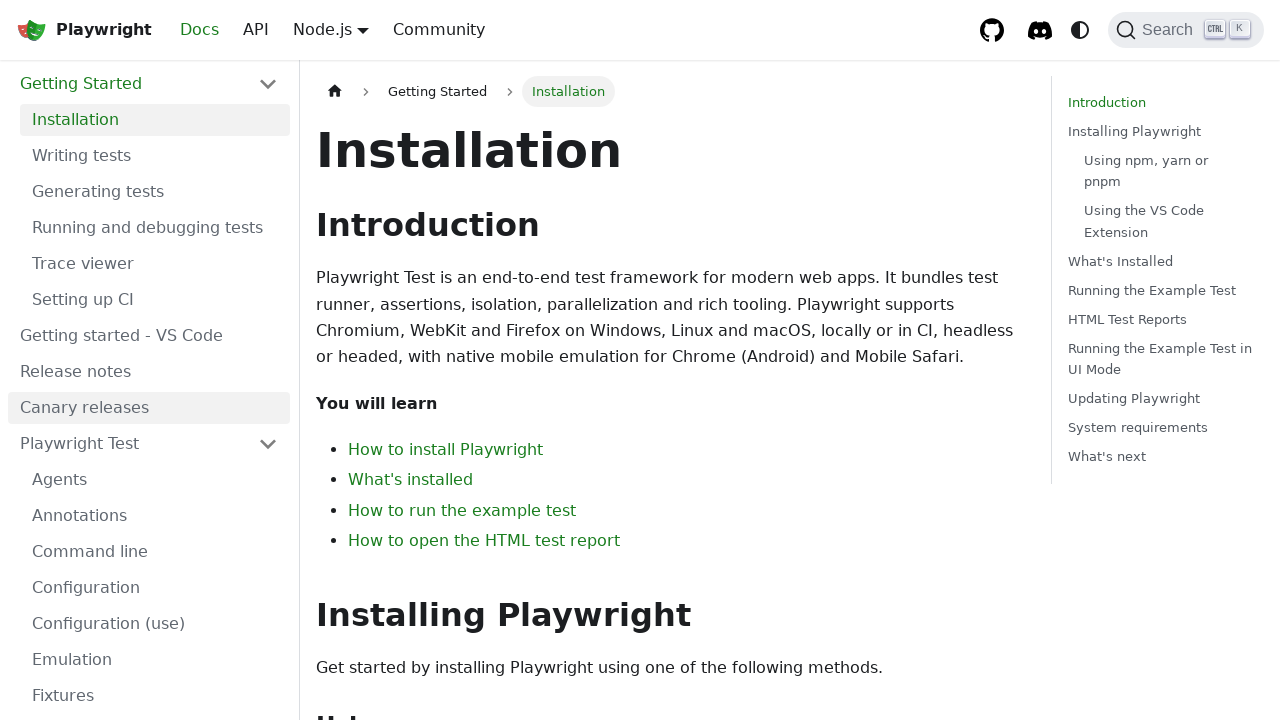

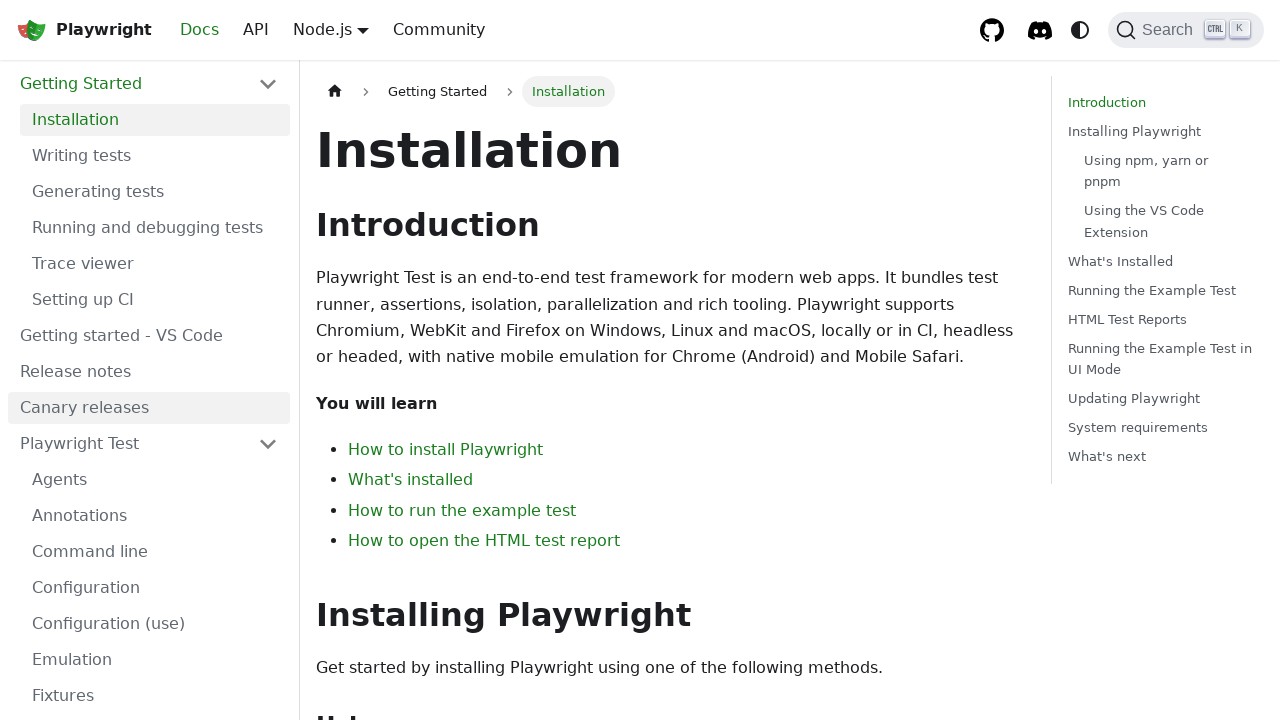